Tests the text box form on demoqa.com by filling in name, email, current address, and permanent address fields, then submitting the form.

Starting URL: https://demoqa.com/text-box

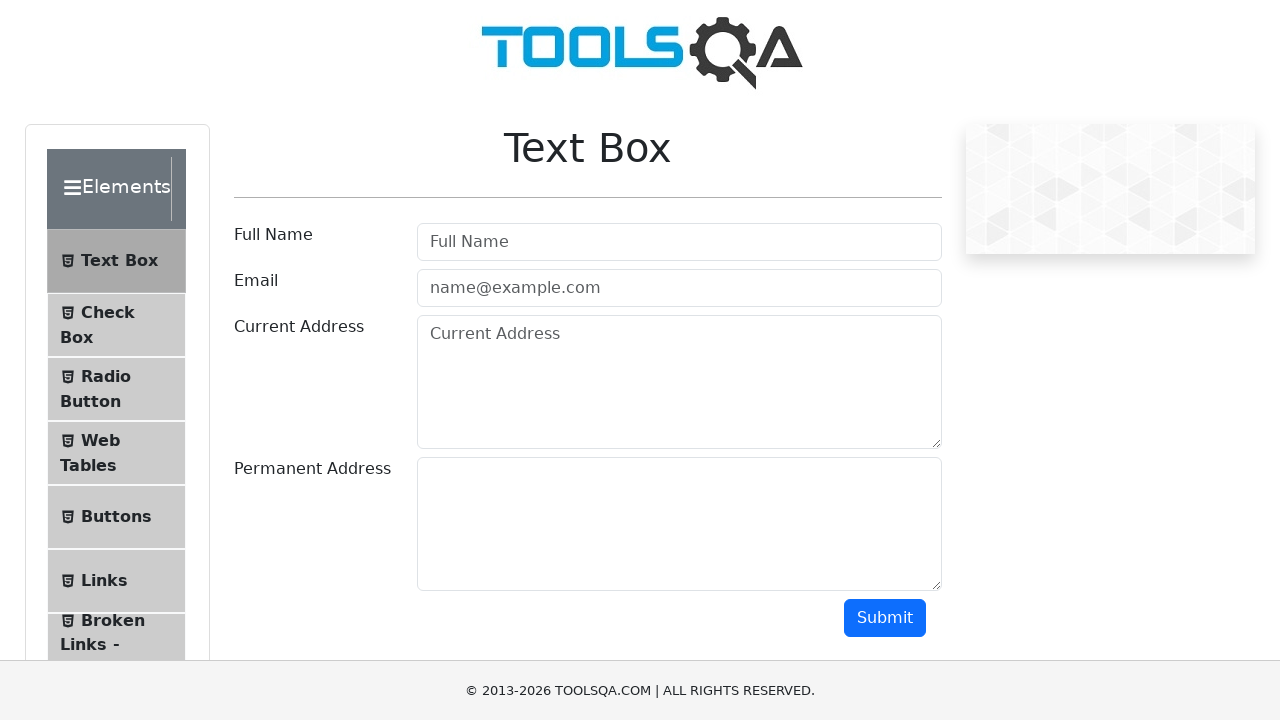

Filled in full name field with 'Farrukh' on #userName
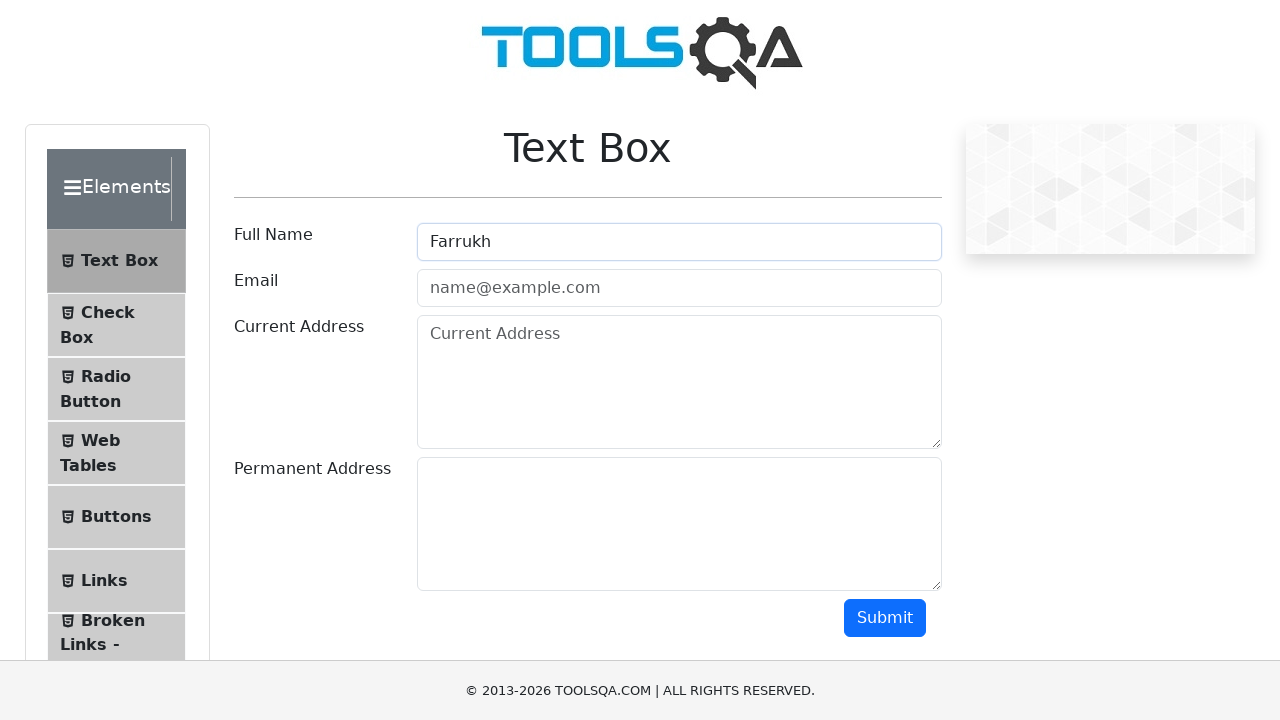

Filled in email field with 'fara@mail.ru' on #userEmail
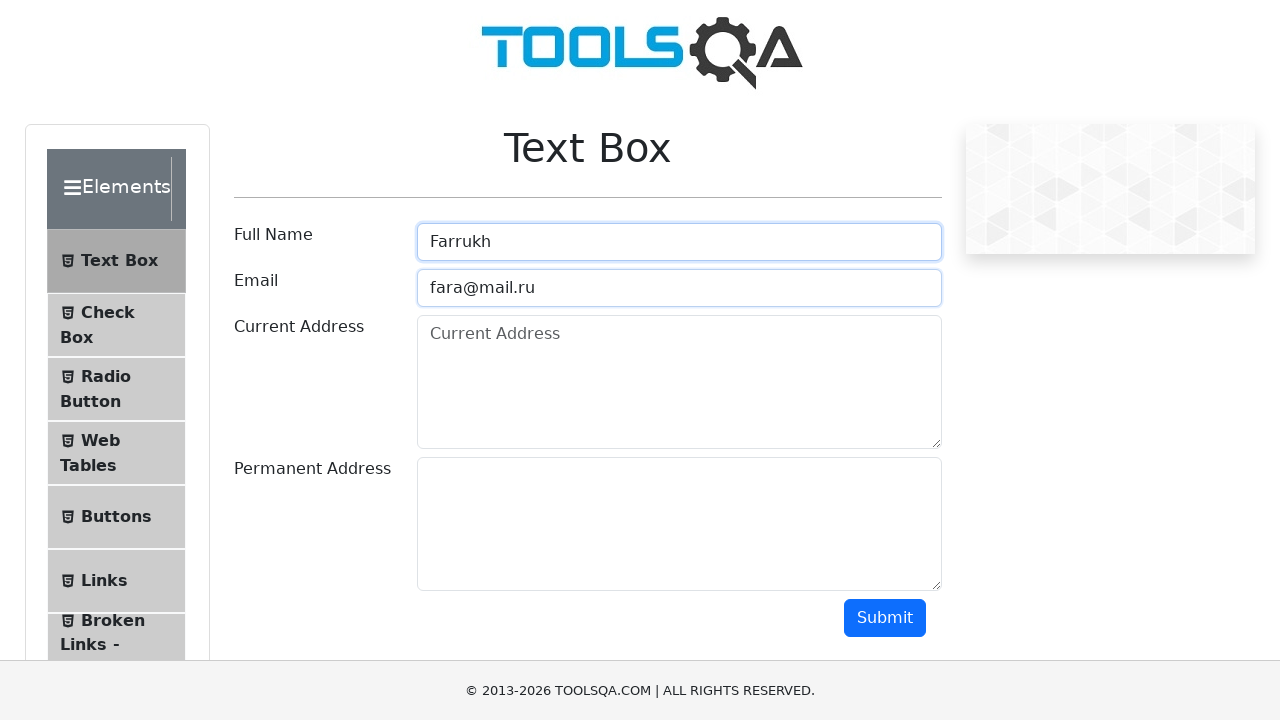

Filled in current address field with 'Test long Text to match' on #currentAddress
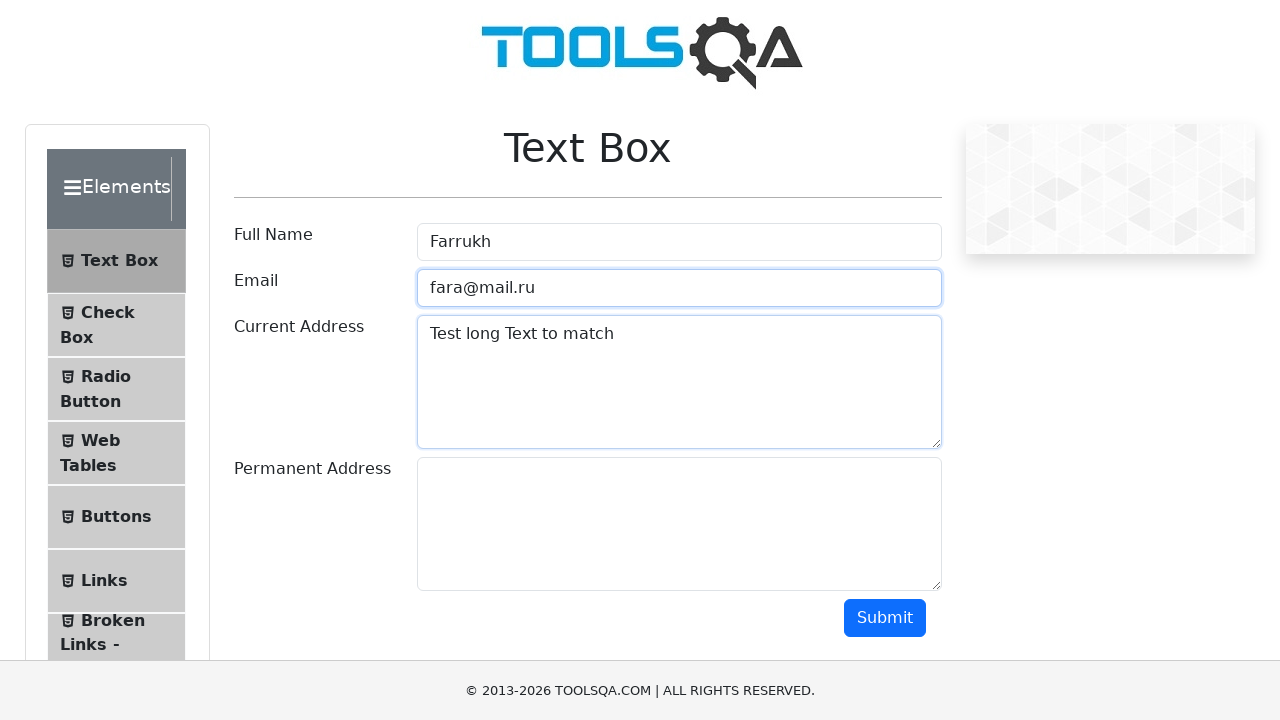

Filled in permanent address field with 'i live in Bish' on #permanentAddress
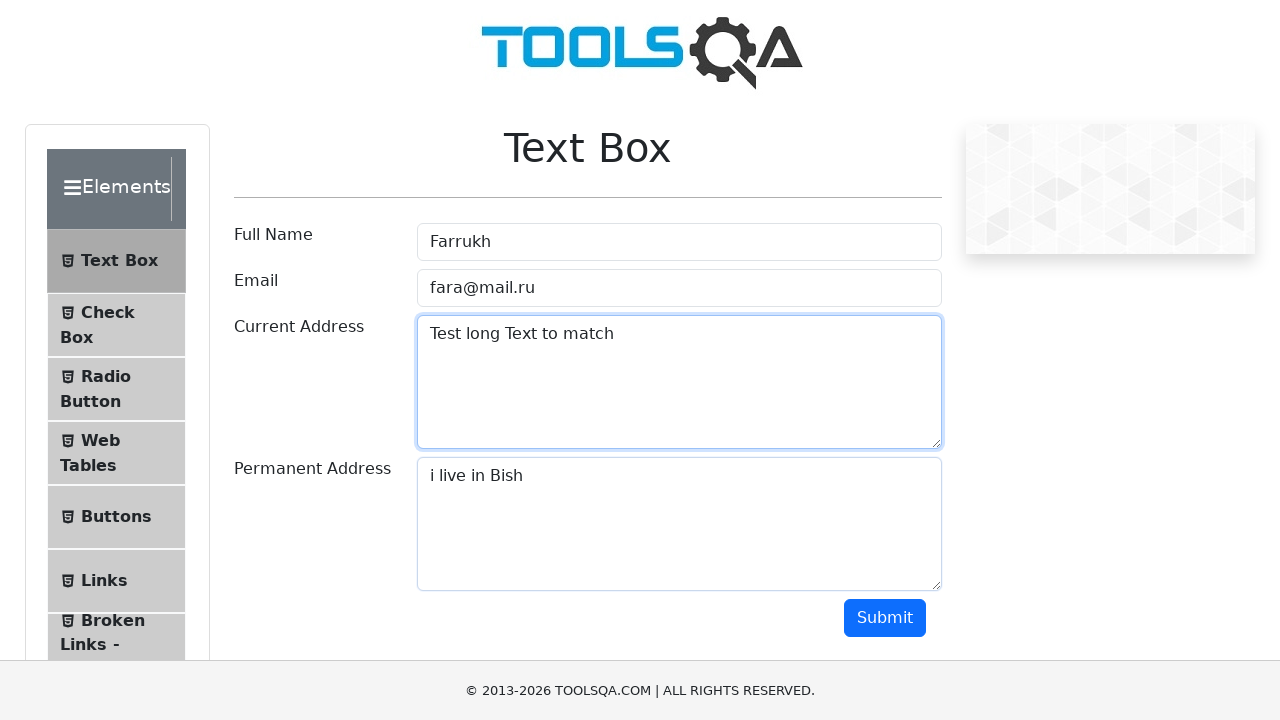

Clicked the submit button to submit the form at (885, 618) on #submit
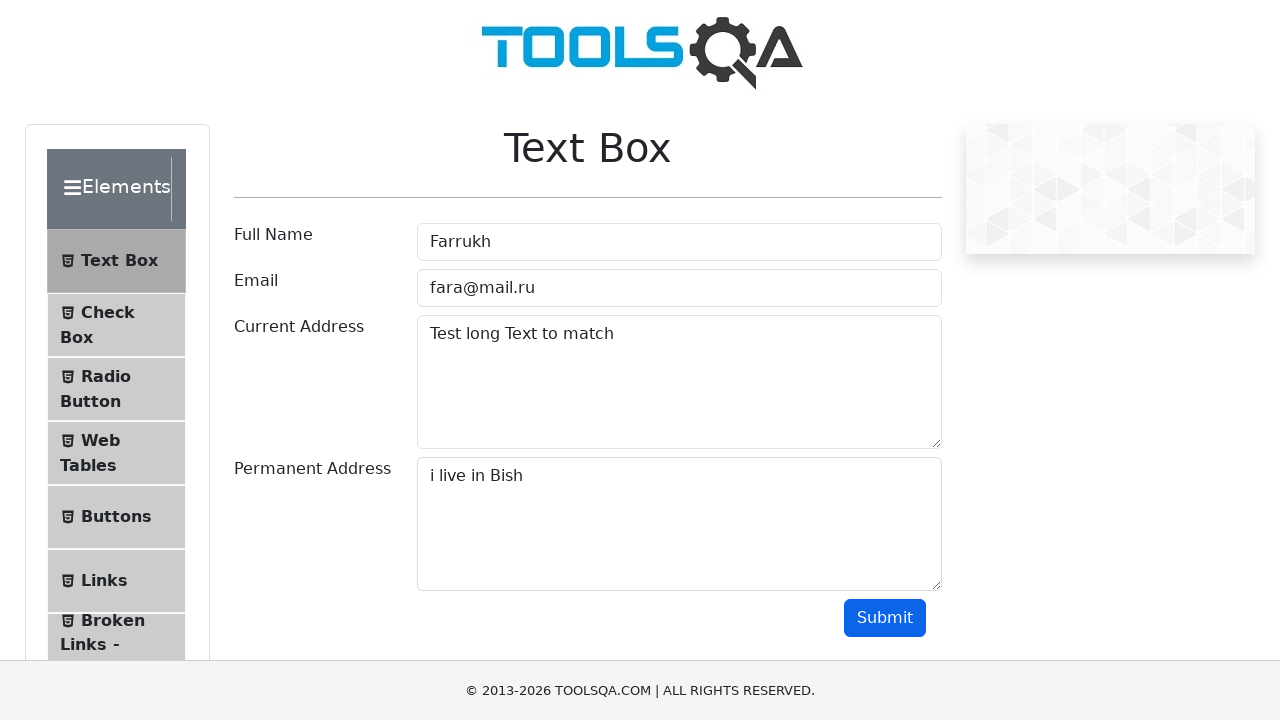

Form submission output appeared
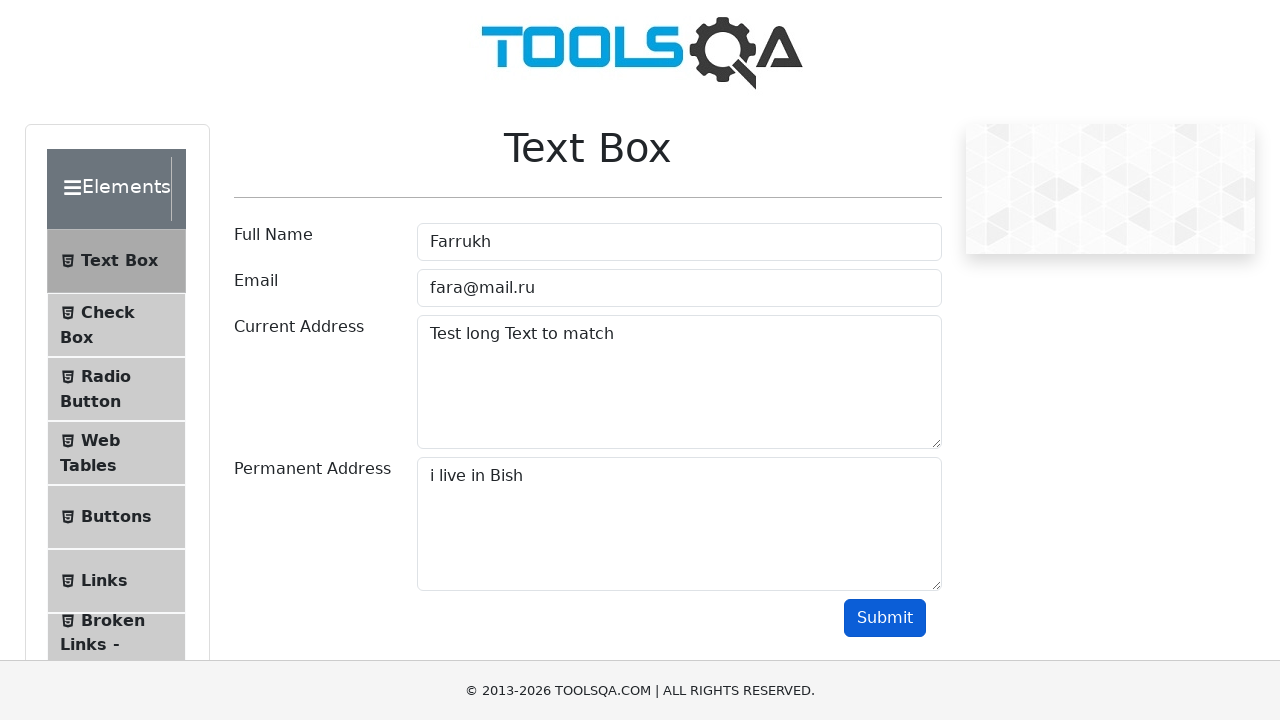

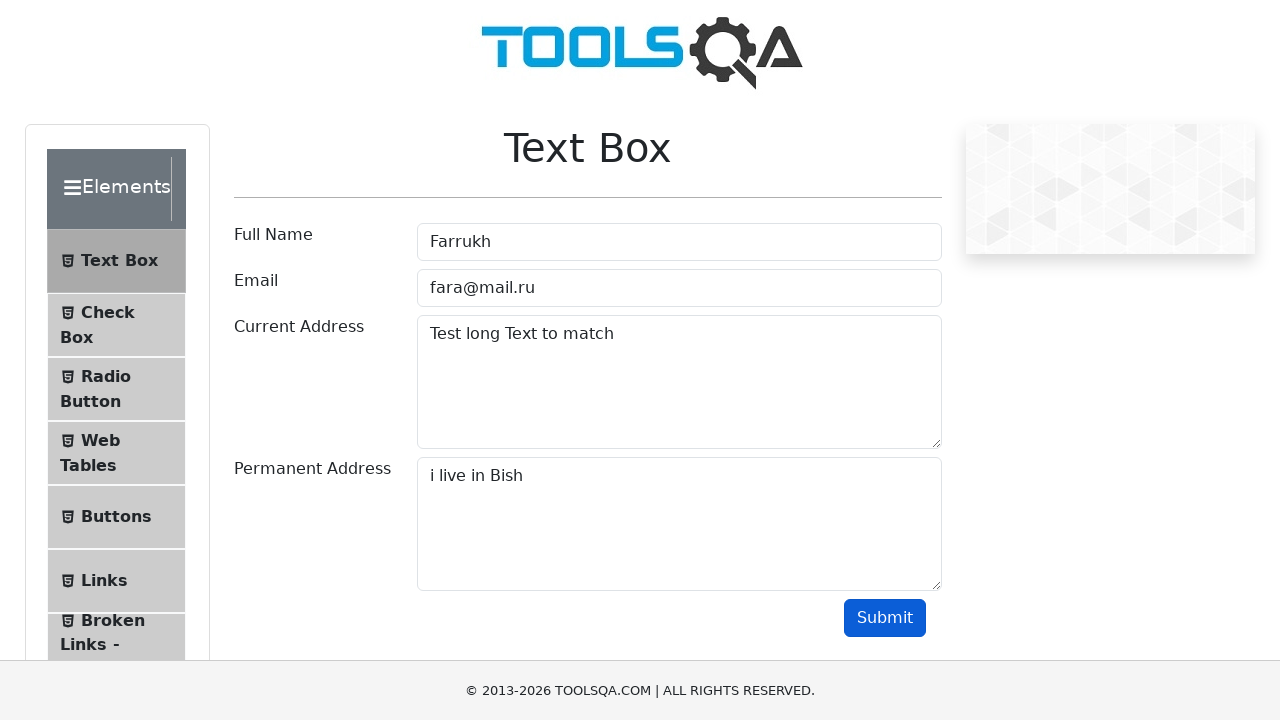